Tests that pressing Escape cancels edits and restores the original todo text

Starting URL: https://demo.playwright.dev/todomvc

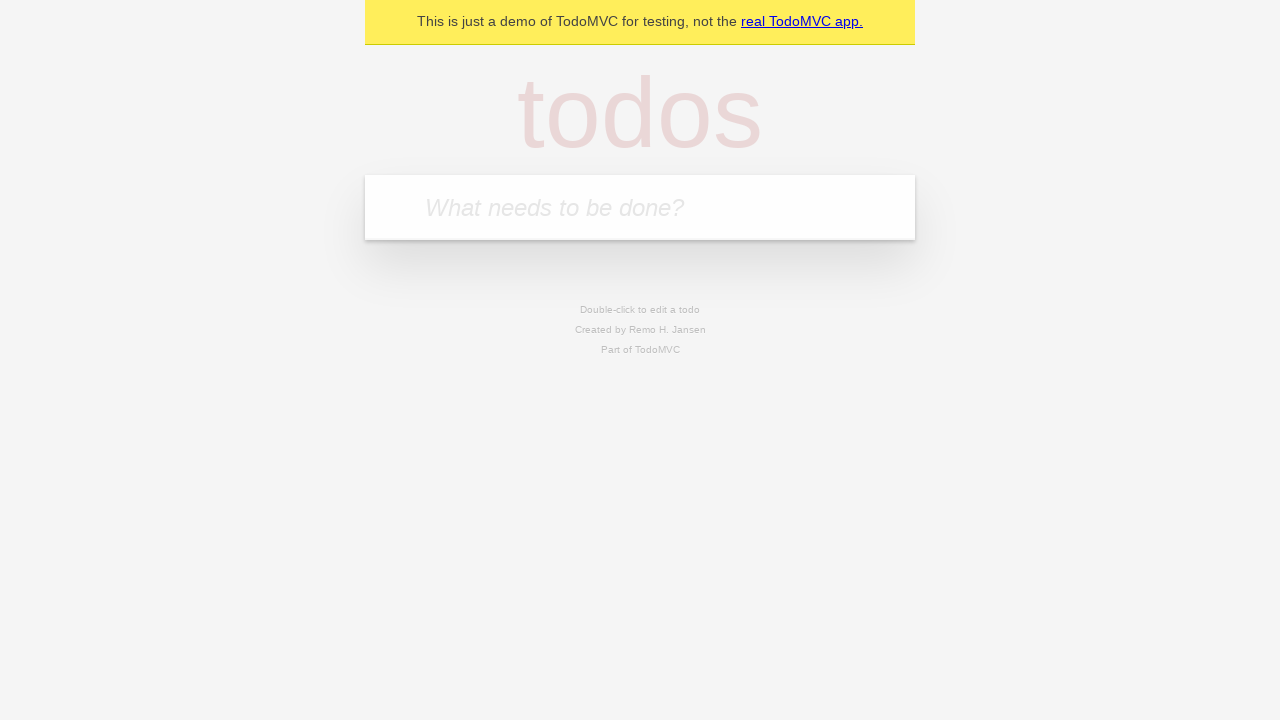

Filled todo input with 'buy some cheese' on internal:attr=[placeholder="What needs to be done?"i]
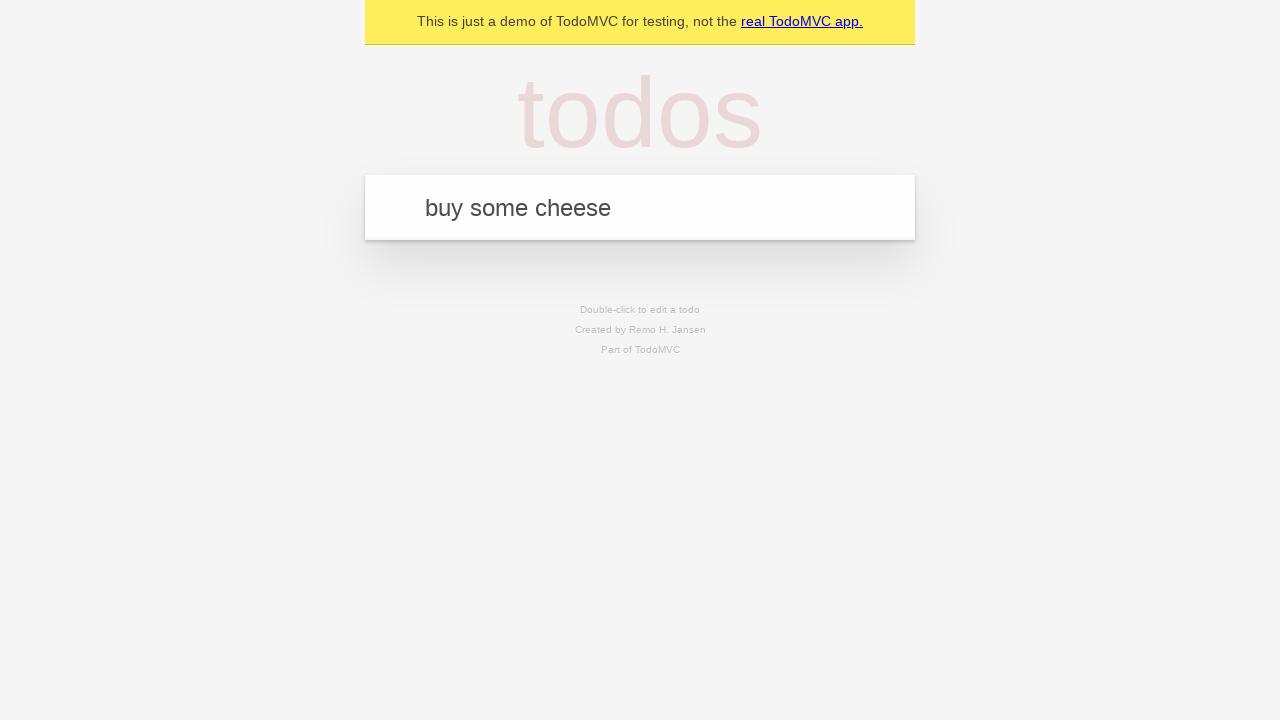

Pressed Enter to create first todo on internal:attr=[placeholder="What needs to be done?"i]
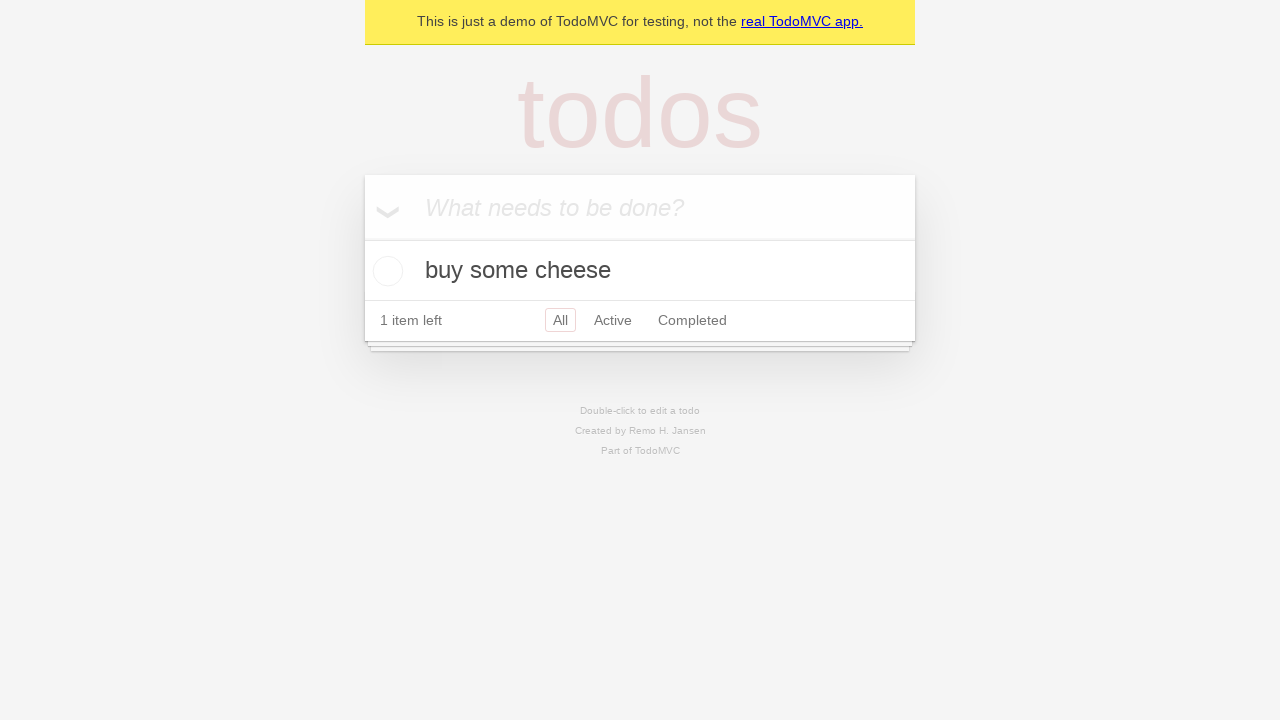

Filled todo input with 'feed the cat' on internal:attr=[placeholder="What needs to be done?"i]
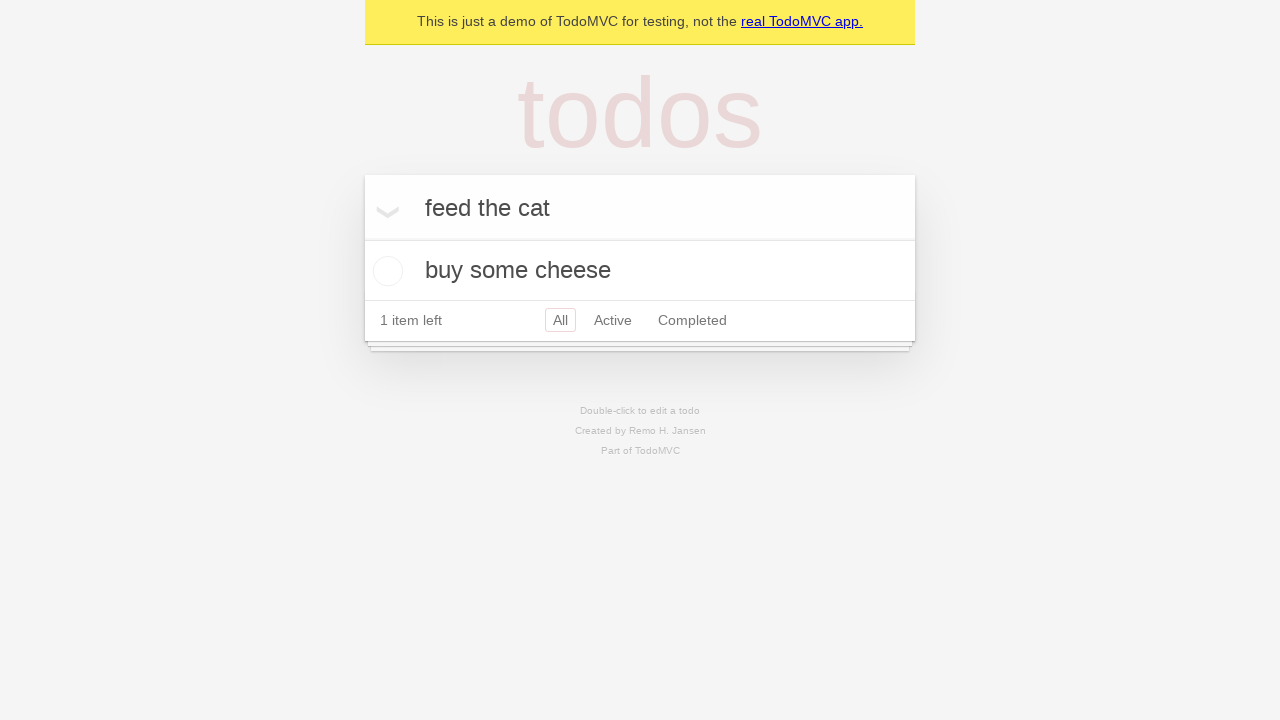

Pressed Enter to create second todo on internal:attr=[placeholder="What needs to be done?"i]
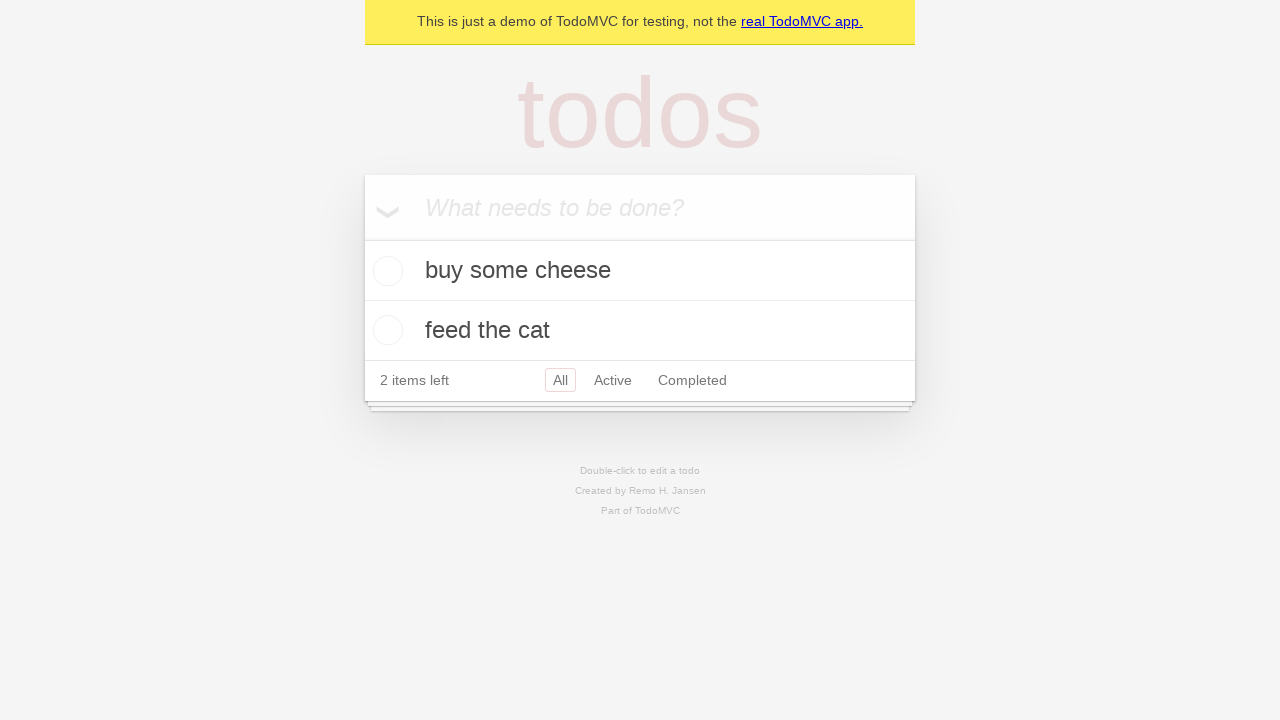

Filled todo input with 'book a doctors appointment' on internal:attr=[placeholder="What needs to be done?"i]
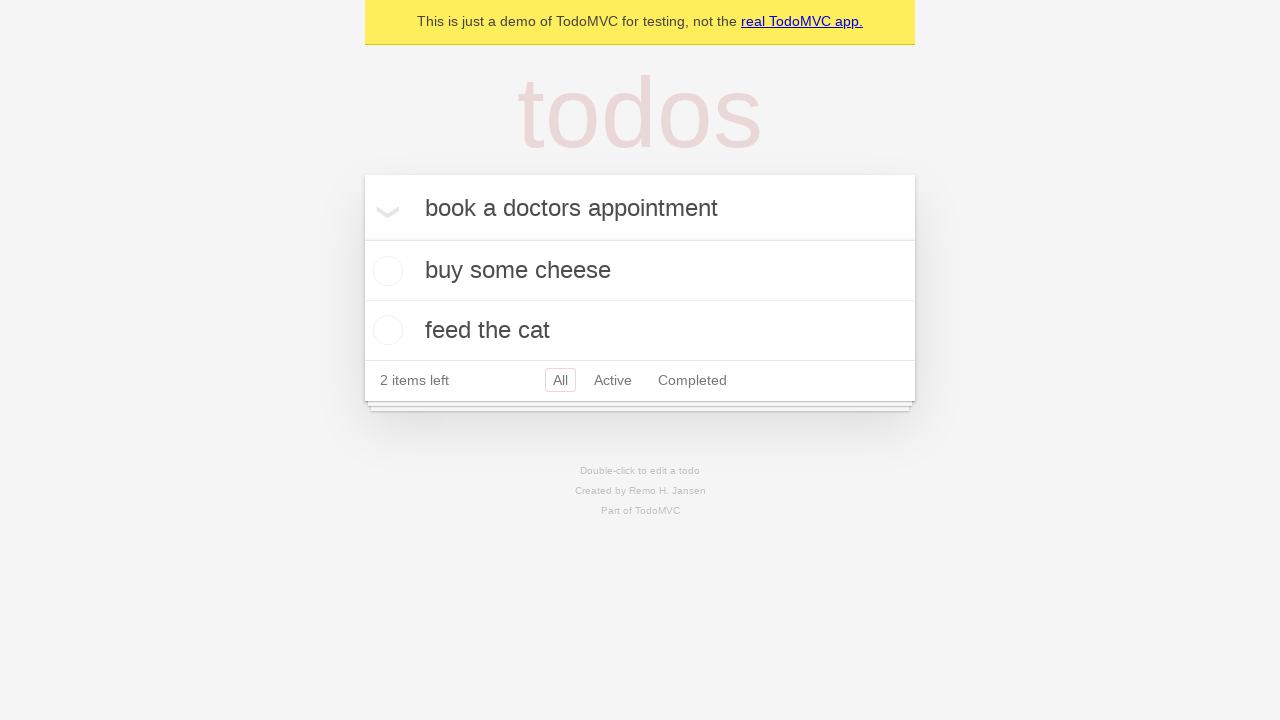

Pressed Enter to create third todo on internal:attr=[placeholder="What needs to be done?"i]
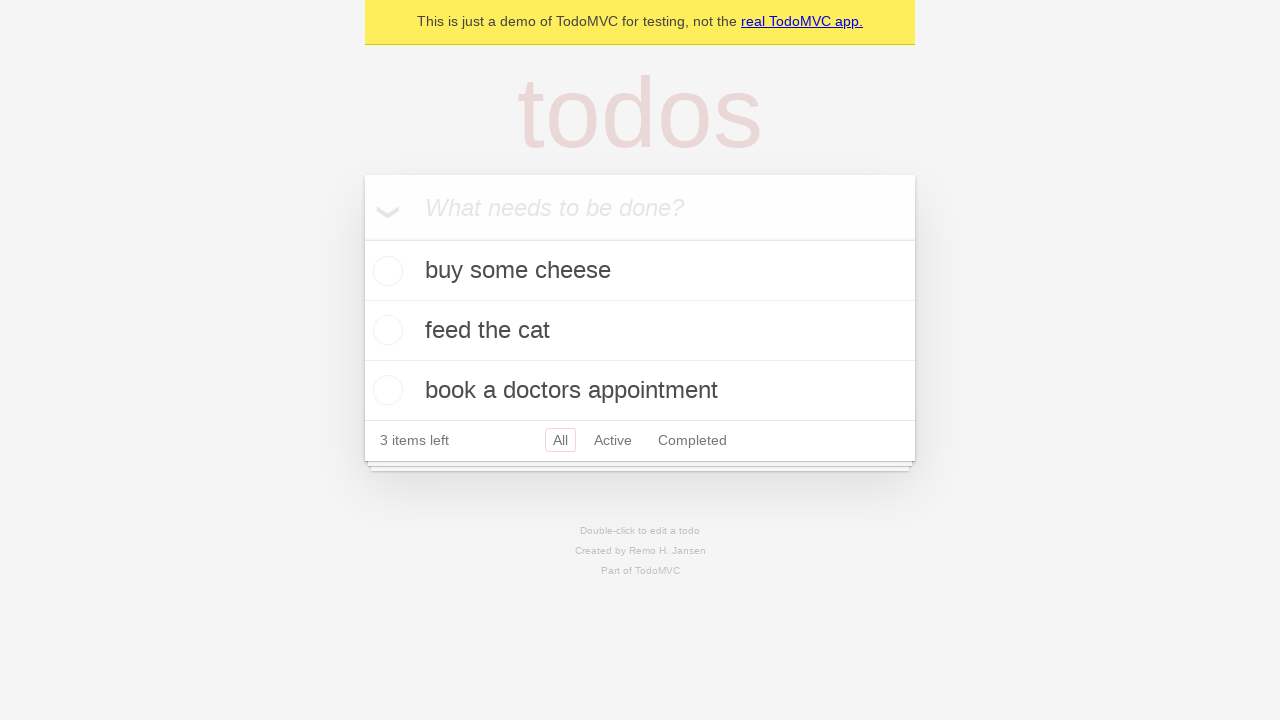

Double-clicked second todo to enter edit mode at (640, 331) on [data-testid='todo-item'] >> nth=1
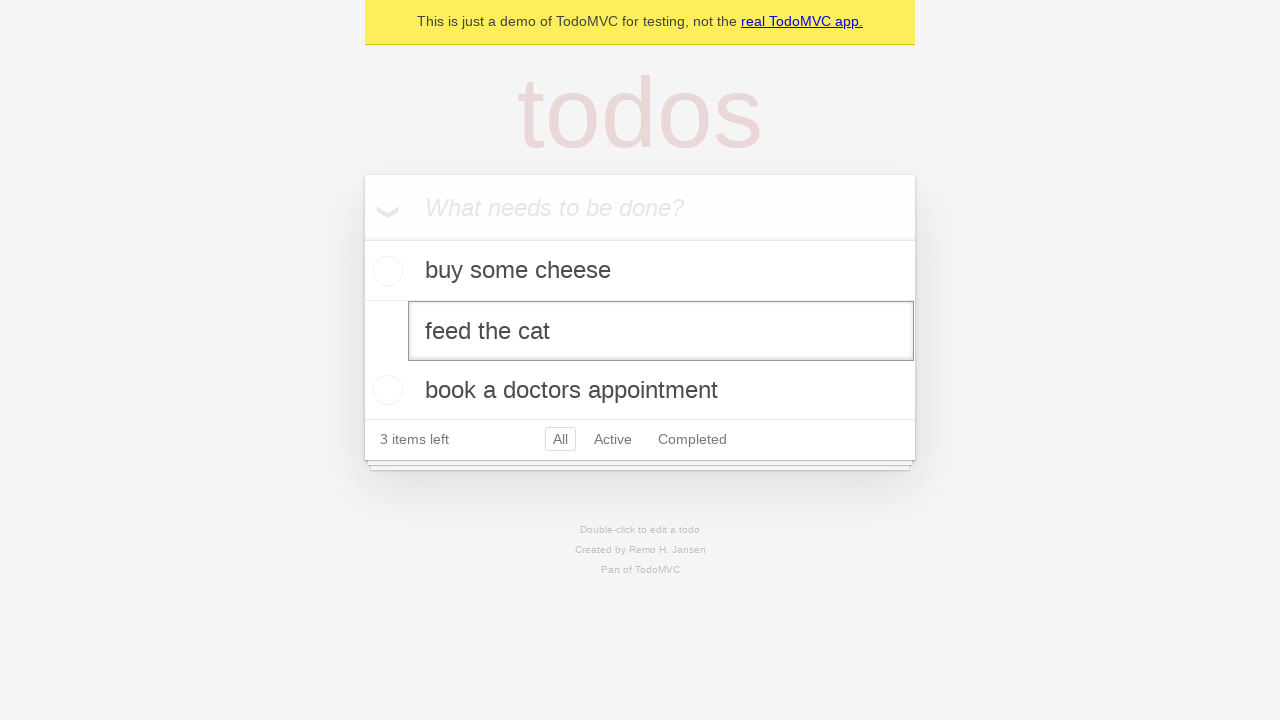

Filled edit textbox with 'buy some sausages' on [data-testid='todo-item'] >> nth=1 >> internal:role=textbox[name="Edit"i]
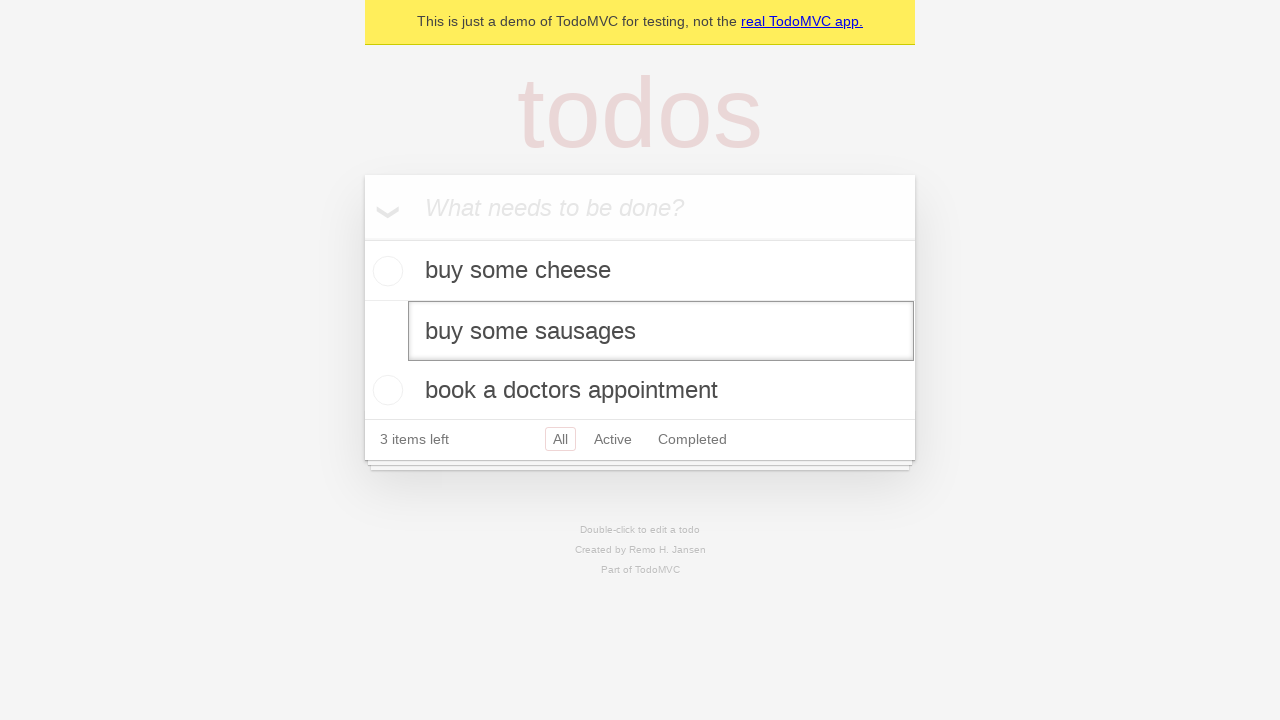

Pressed Escape to cancel edit and restore original todo text on [data-testid='todo-item'] >> nth=1 >> internal:role=textbox[name="Edit"i]
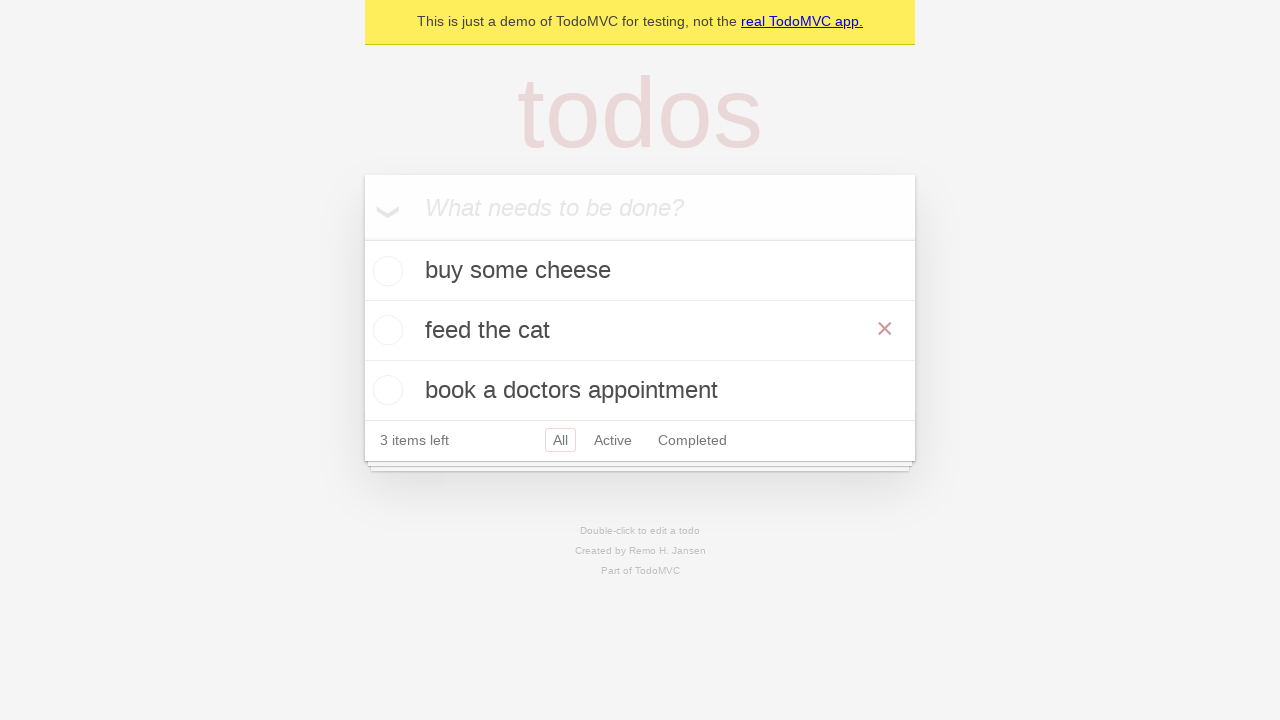

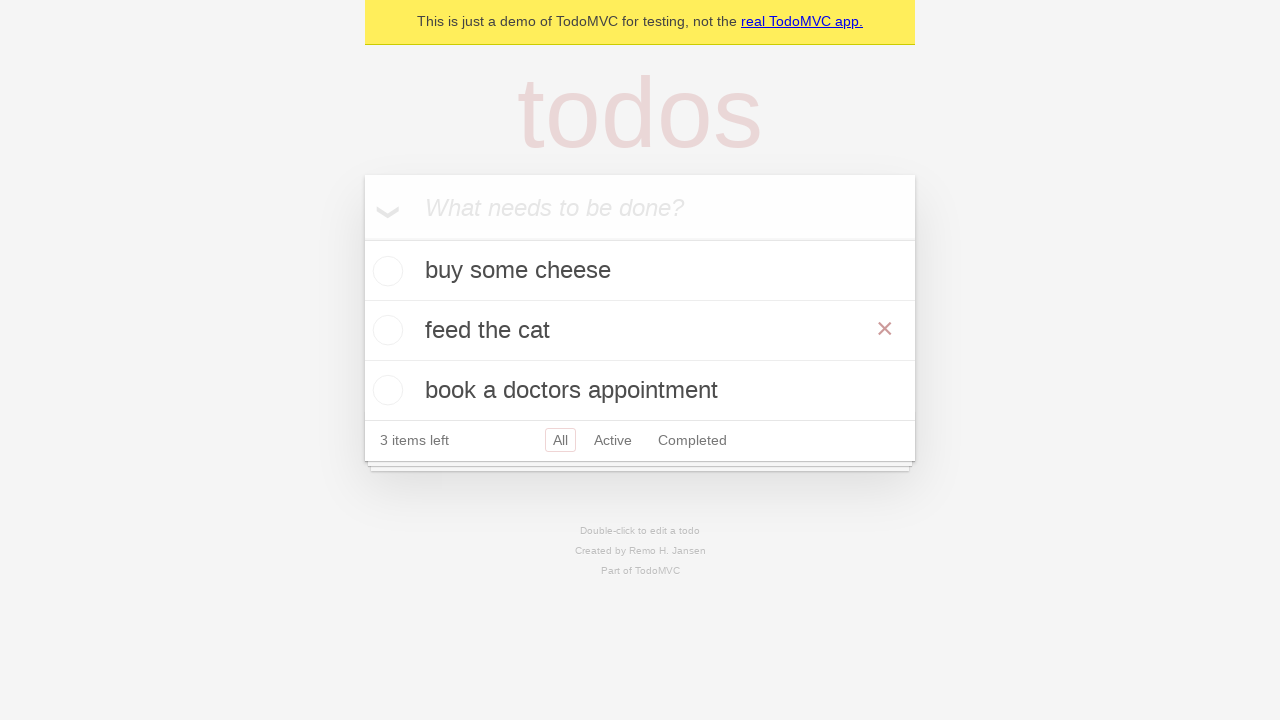